Tests keyboard navigation on the Selenium website by clicking the About link, then using Tab key presses to navigate through page elements and Enter to activate a link.

Starting URL: https://www.selenium.dev/

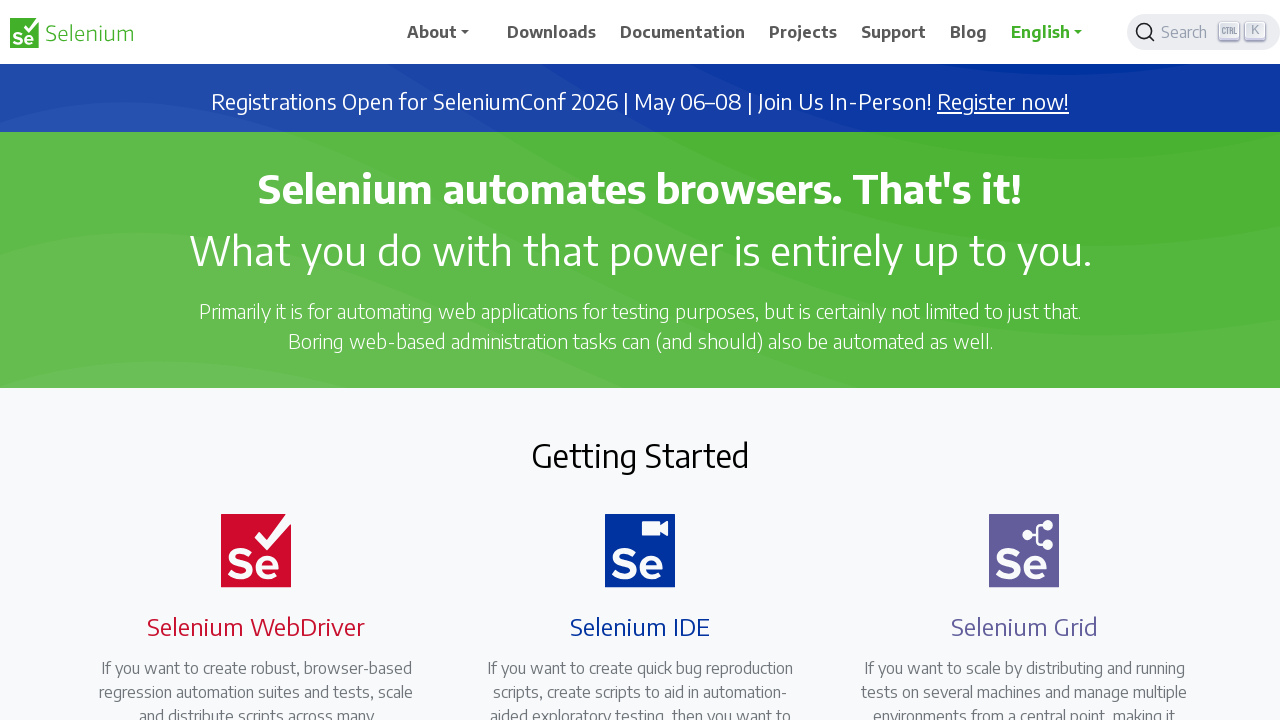

Clicked on the About link at (445, 32) on text=About
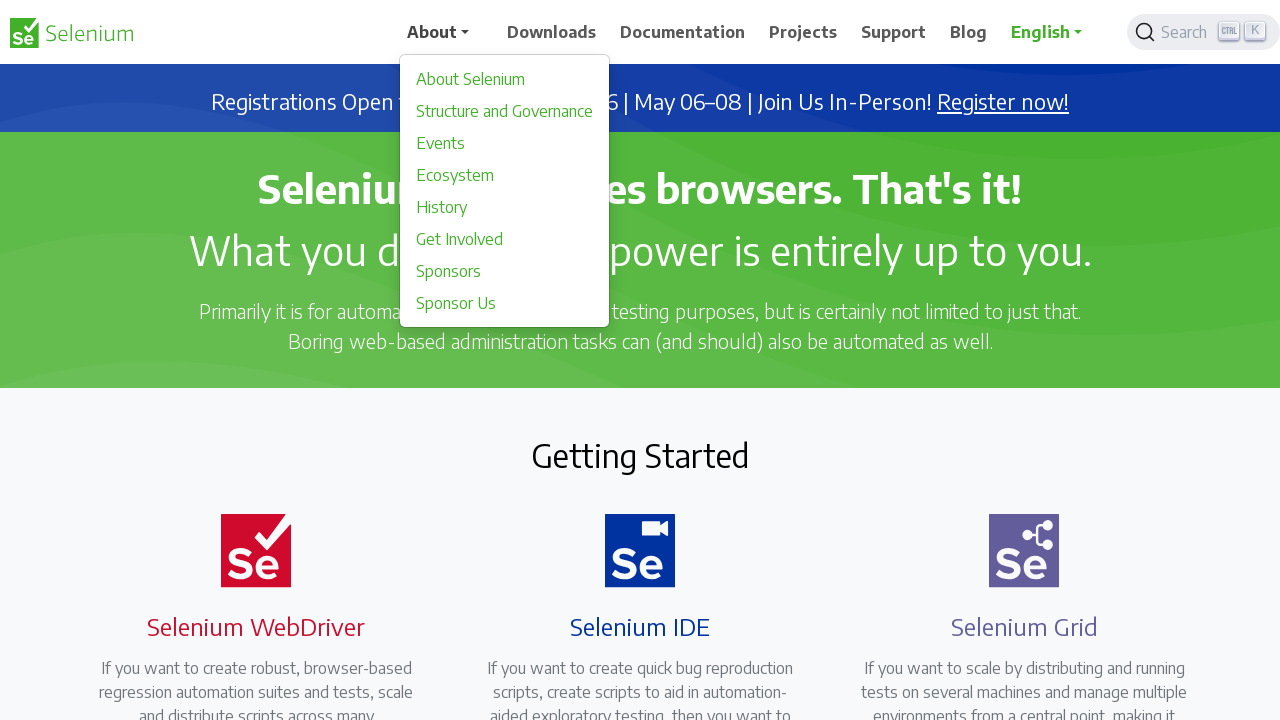

Waited for page to load (domcontentloaded state)
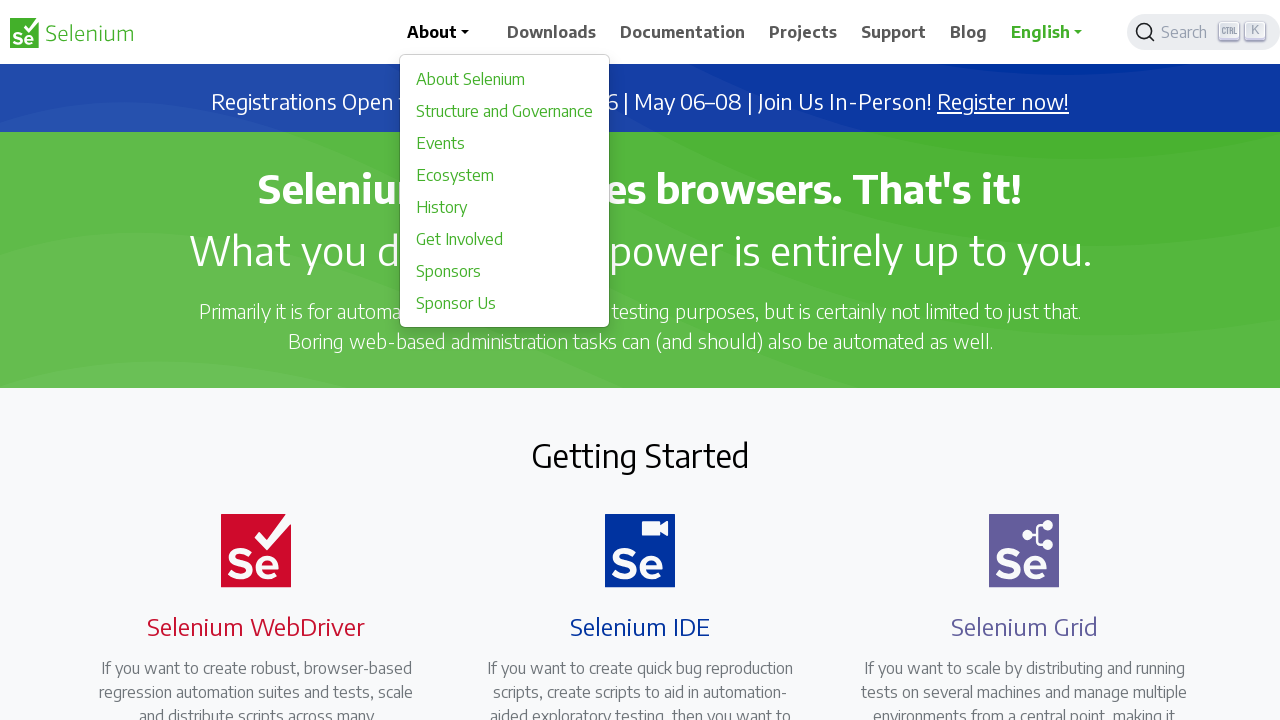

Pressed Tab key to navigate to next focusable element
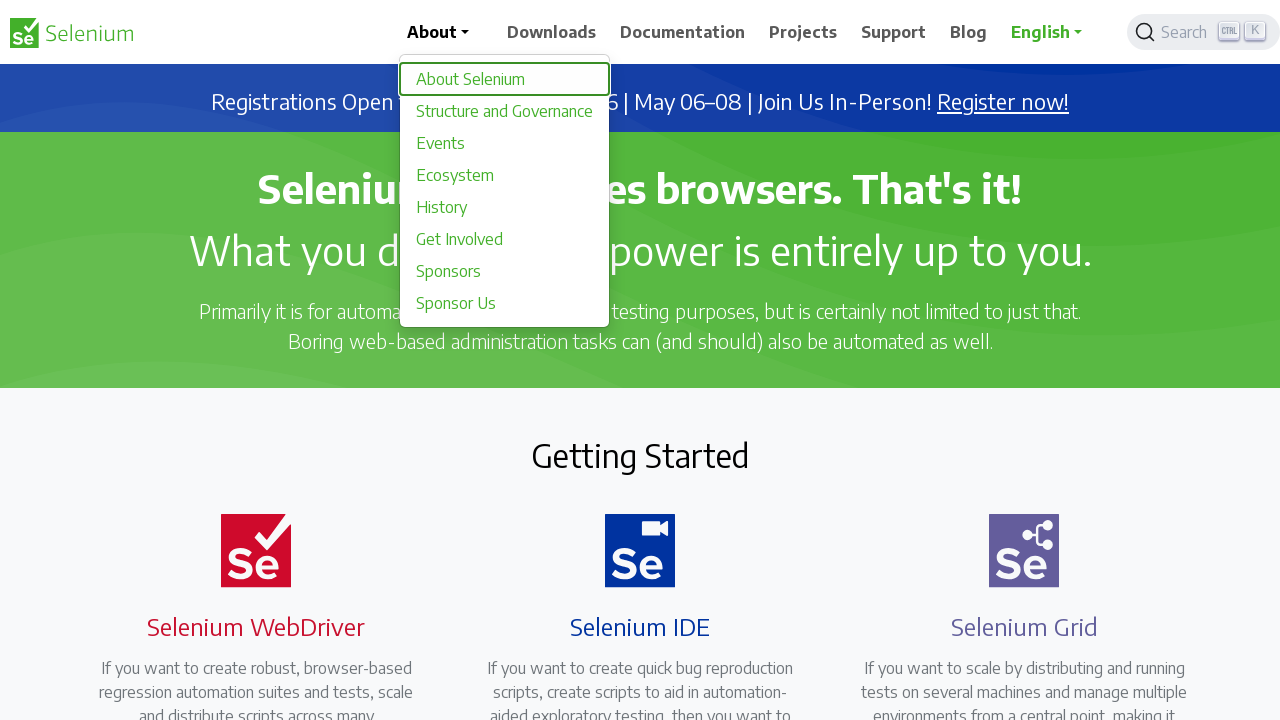

Pressed Tab key again to navigate to next element
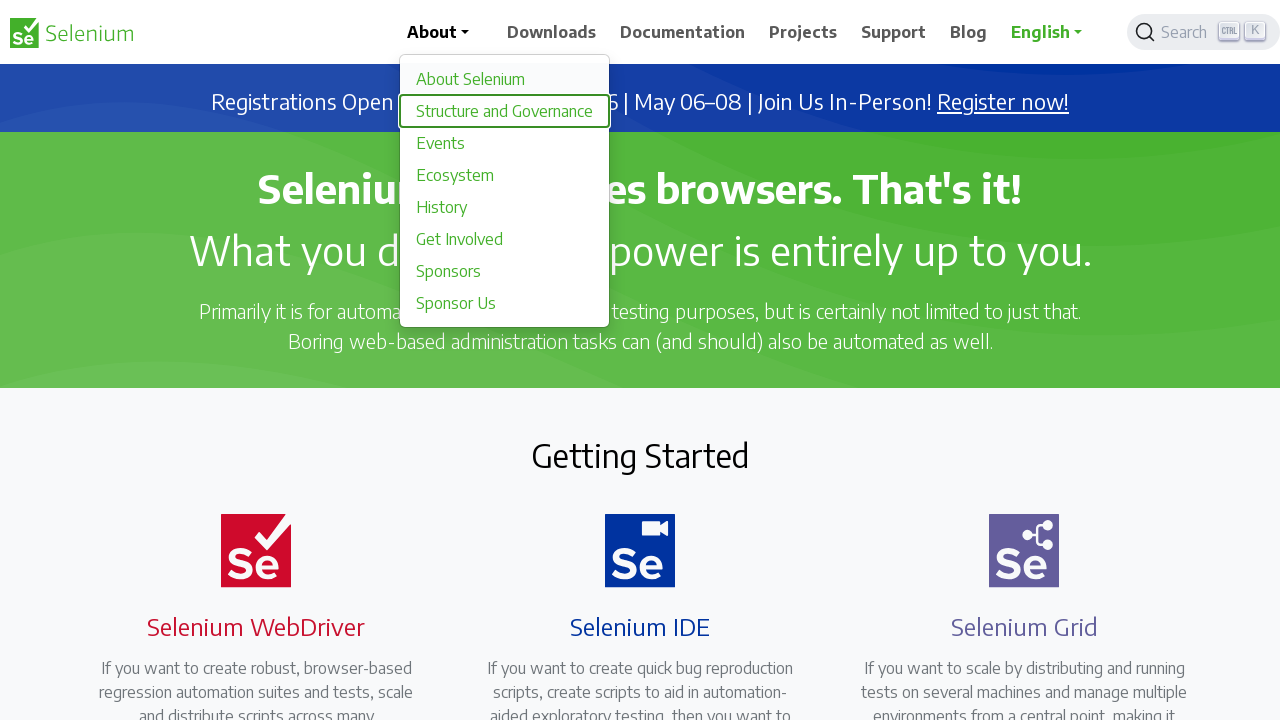

Pressed Tab key a third time to navigate to next element
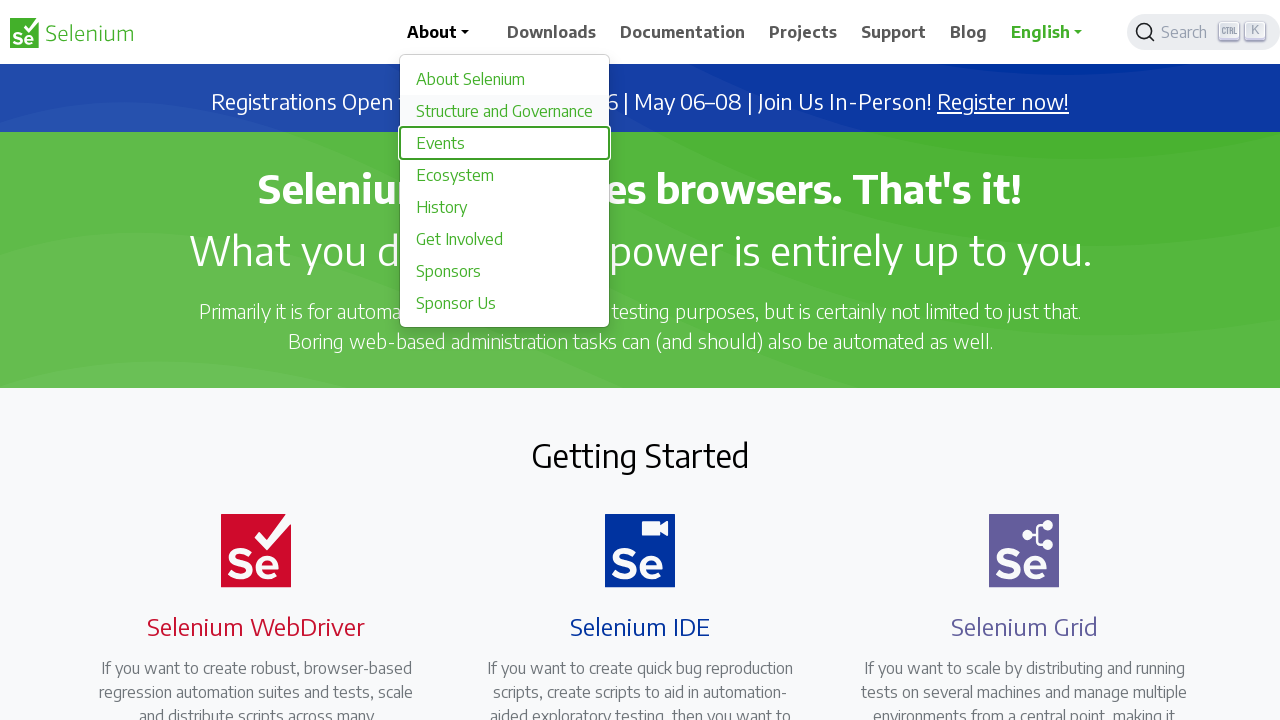

Pressed Enter to activate the focused element
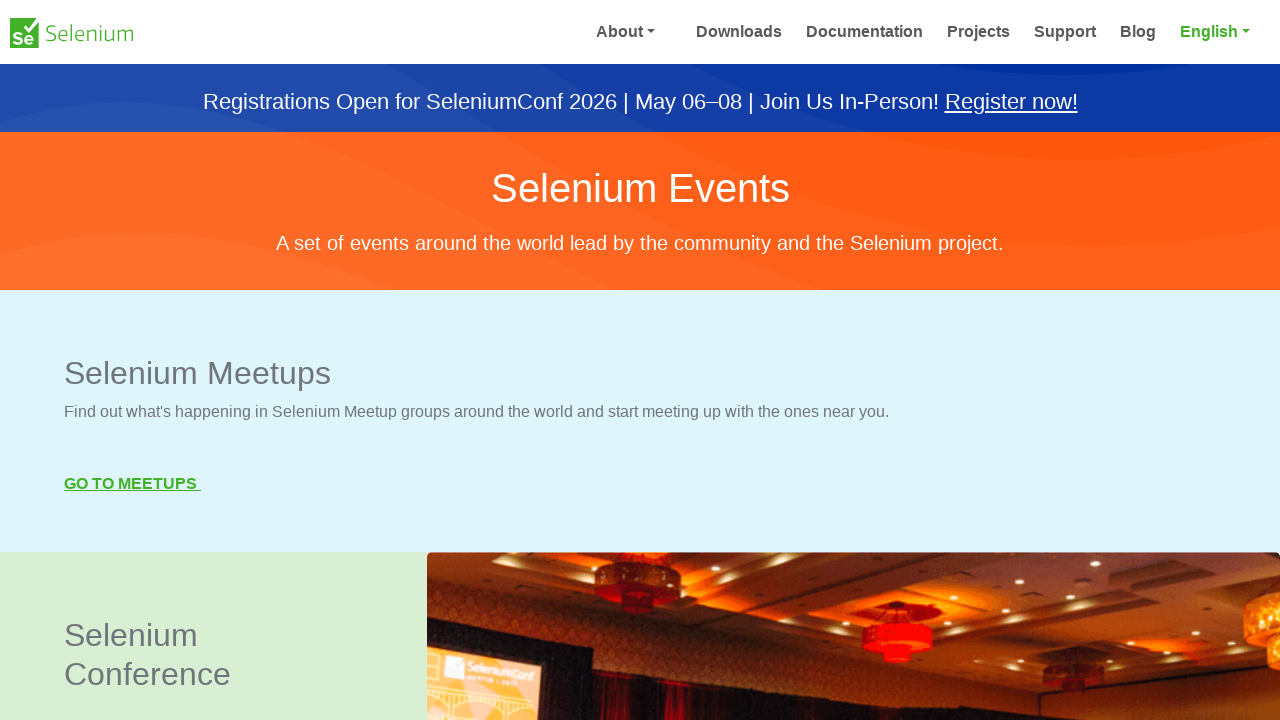

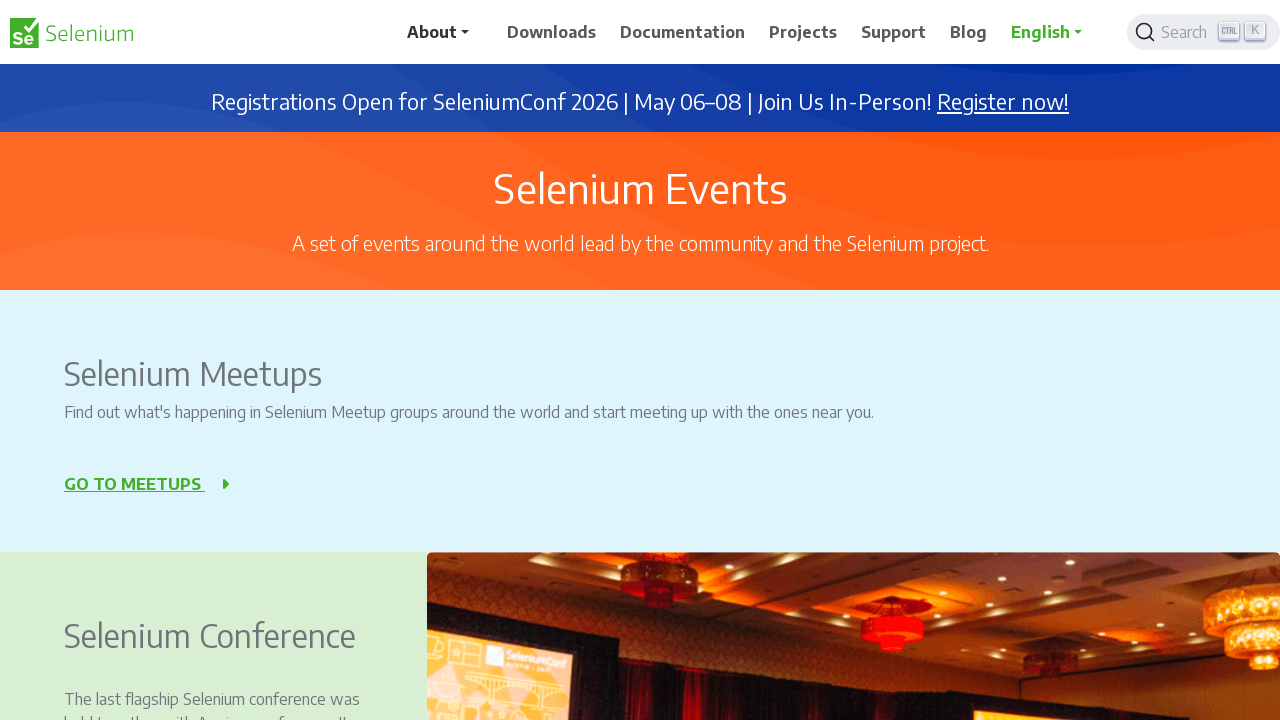